Tests confirm alert acceptance by clicking confirm button and accepting the dialog

Starting URL: https://demoqa.com/alerts

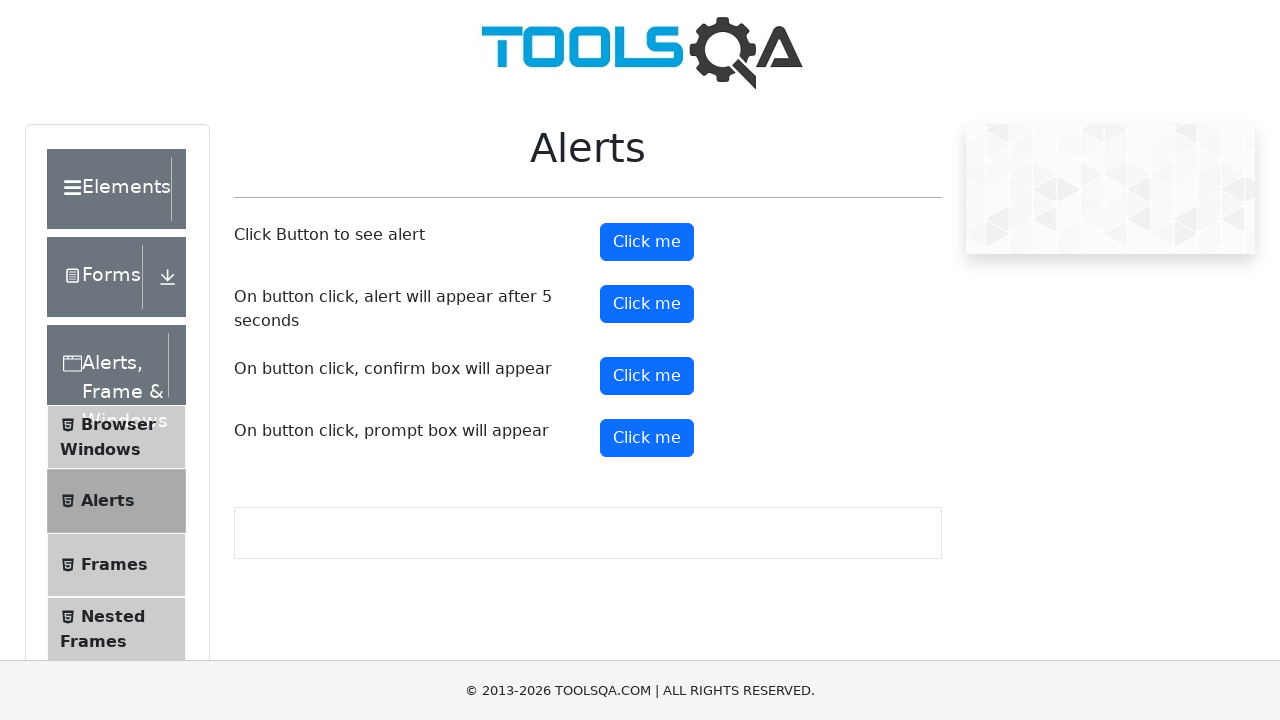

Set up dialog handler to accept confirmation dialogs
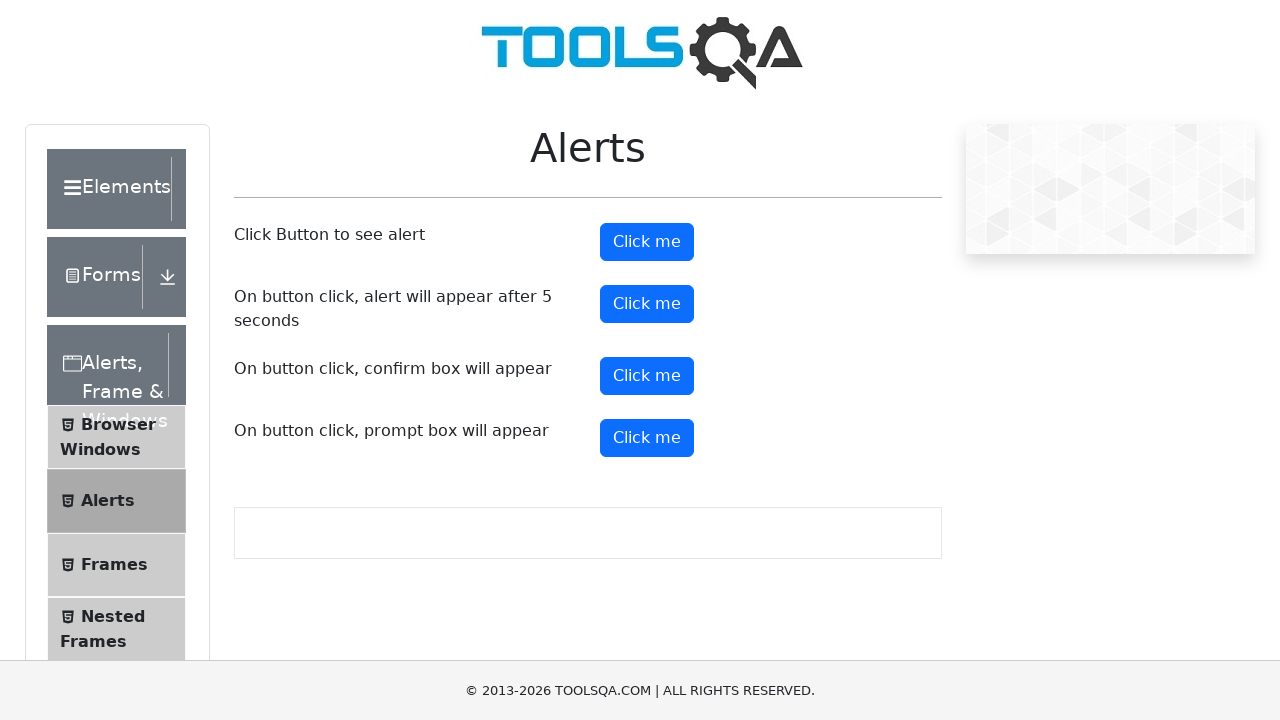

Scrolled to confirm button
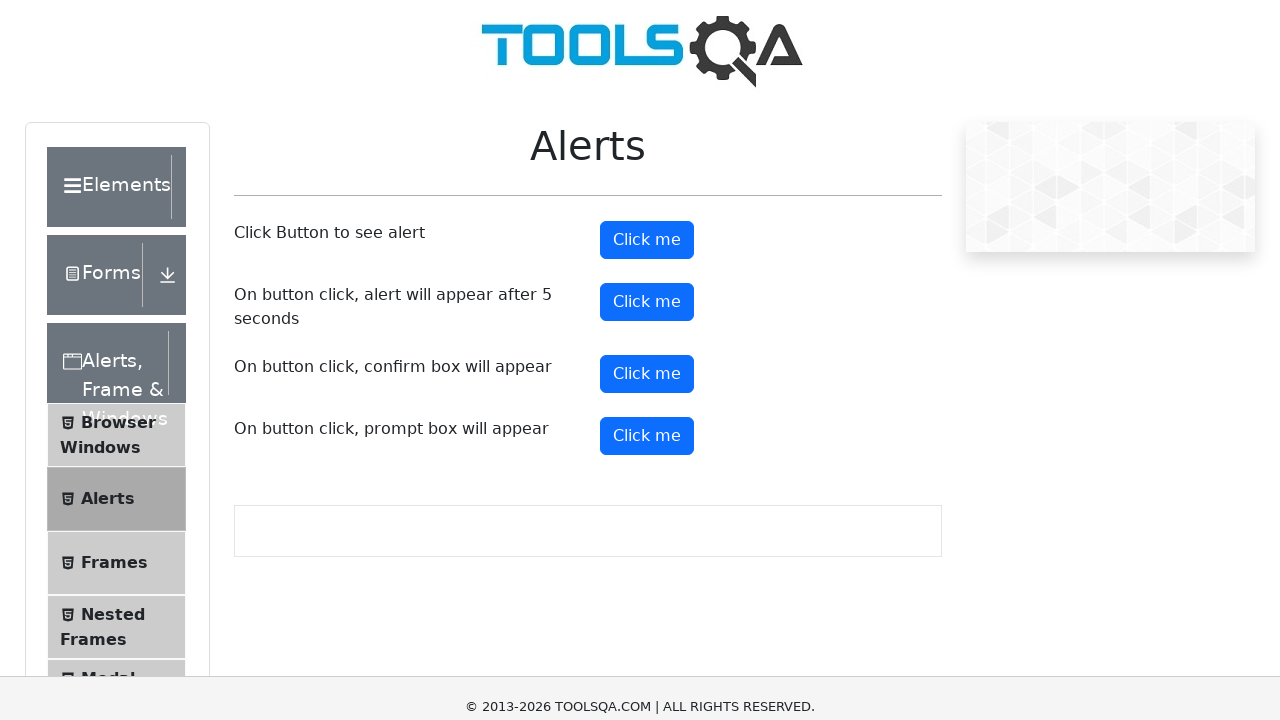

Clicked confirm button to trigger alert at (647, 19) on #confirmButton
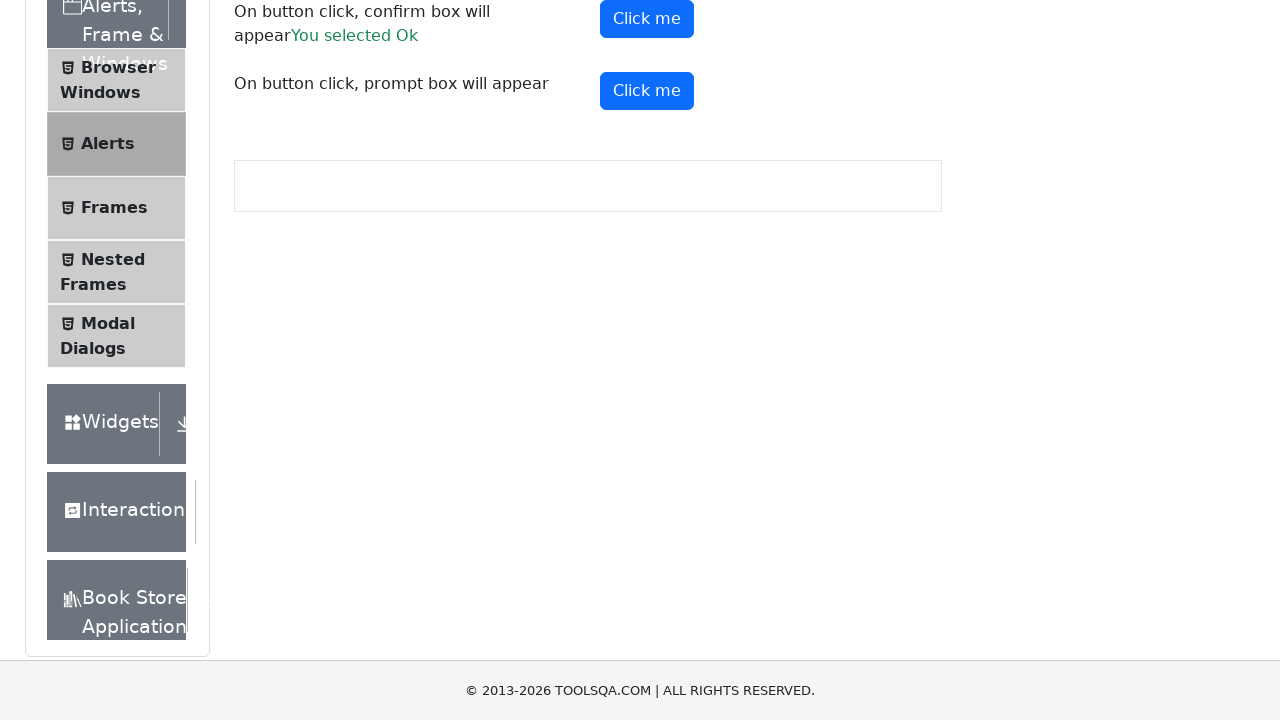

Confirmed that result text appeared after accepting dialog
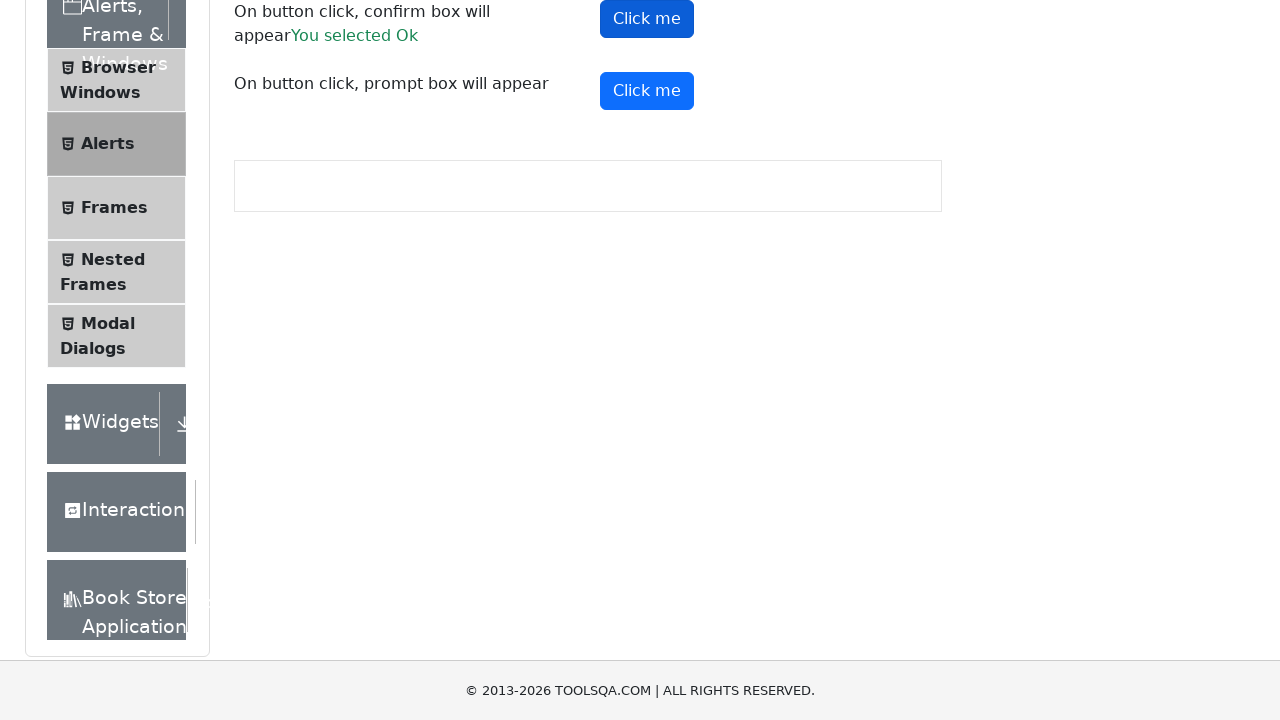

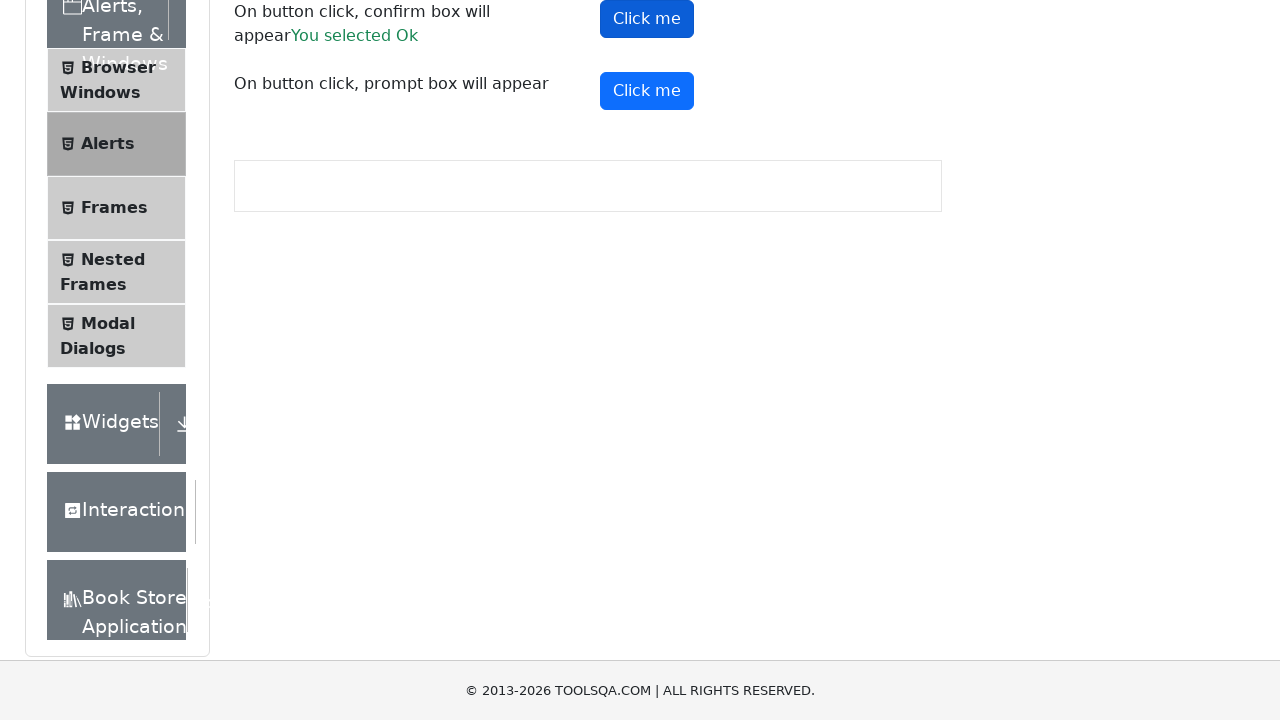